Tests navigation through a shopping website by clicking category links, verifying product listings, and returning to the home page

Starting URL: https://pennyshop.ba/shop/penny-plus

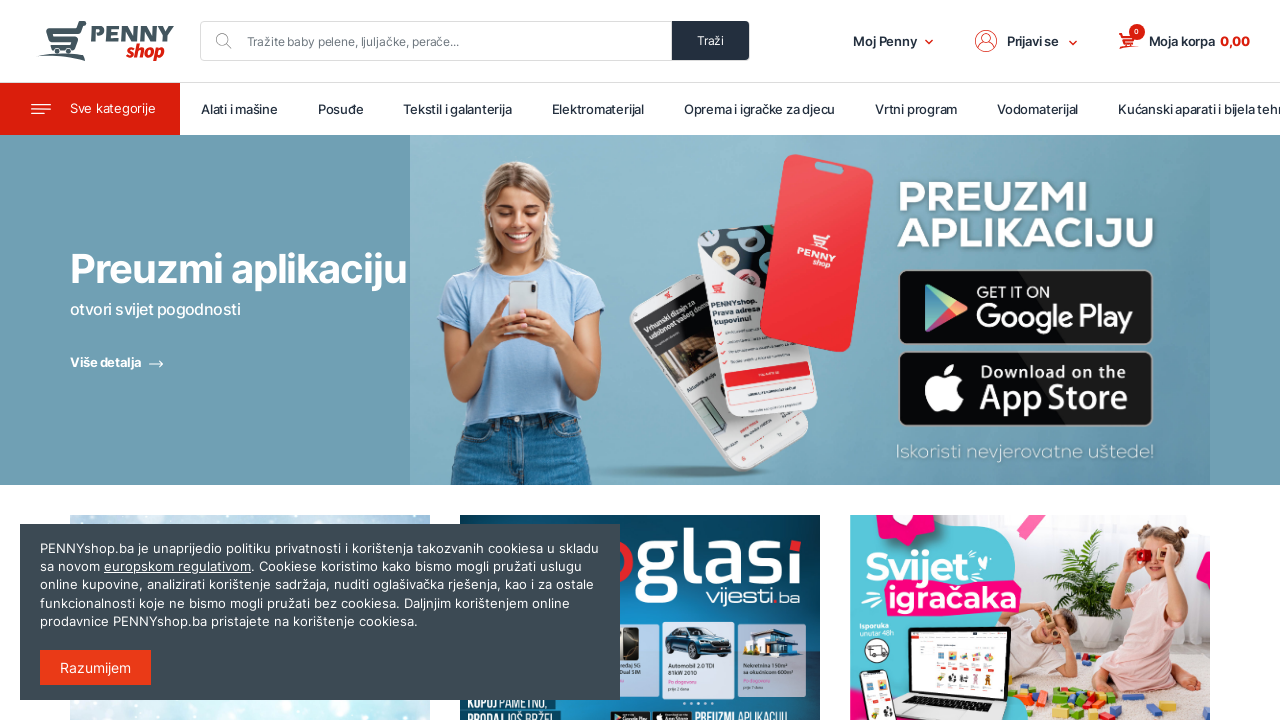

No first modal dialog found, continuing
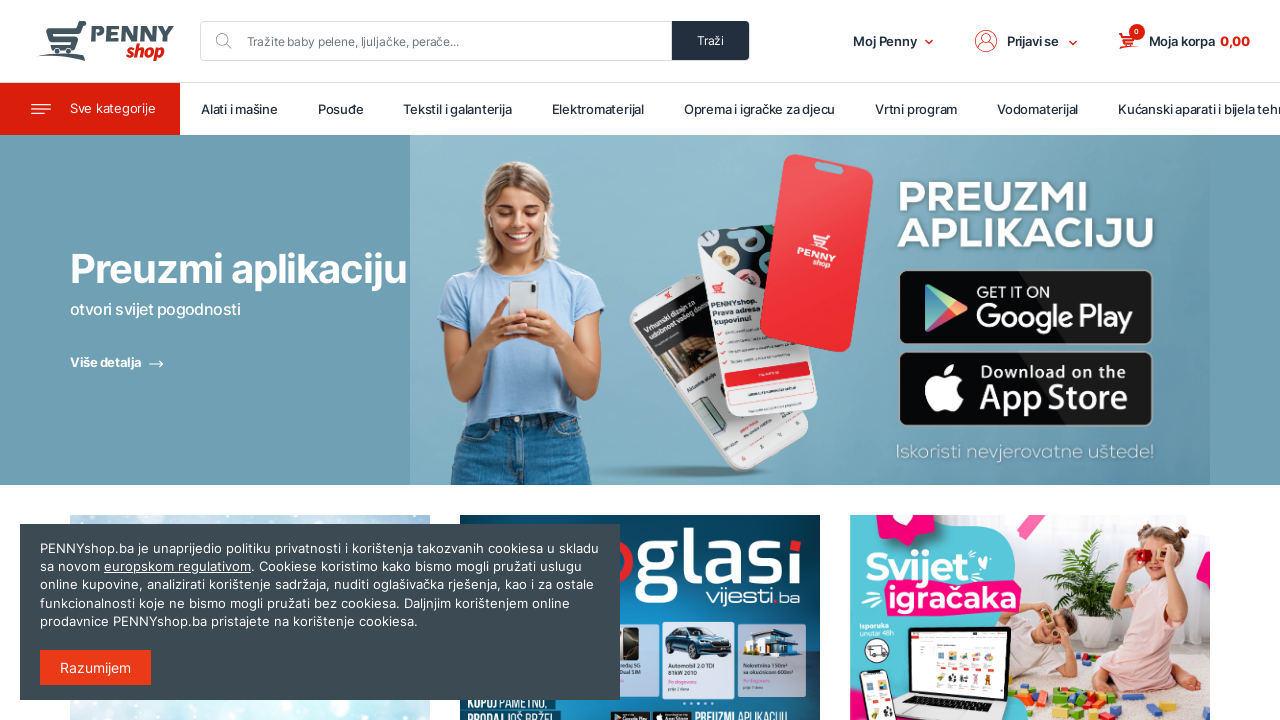

No second modal dialog found, continuing
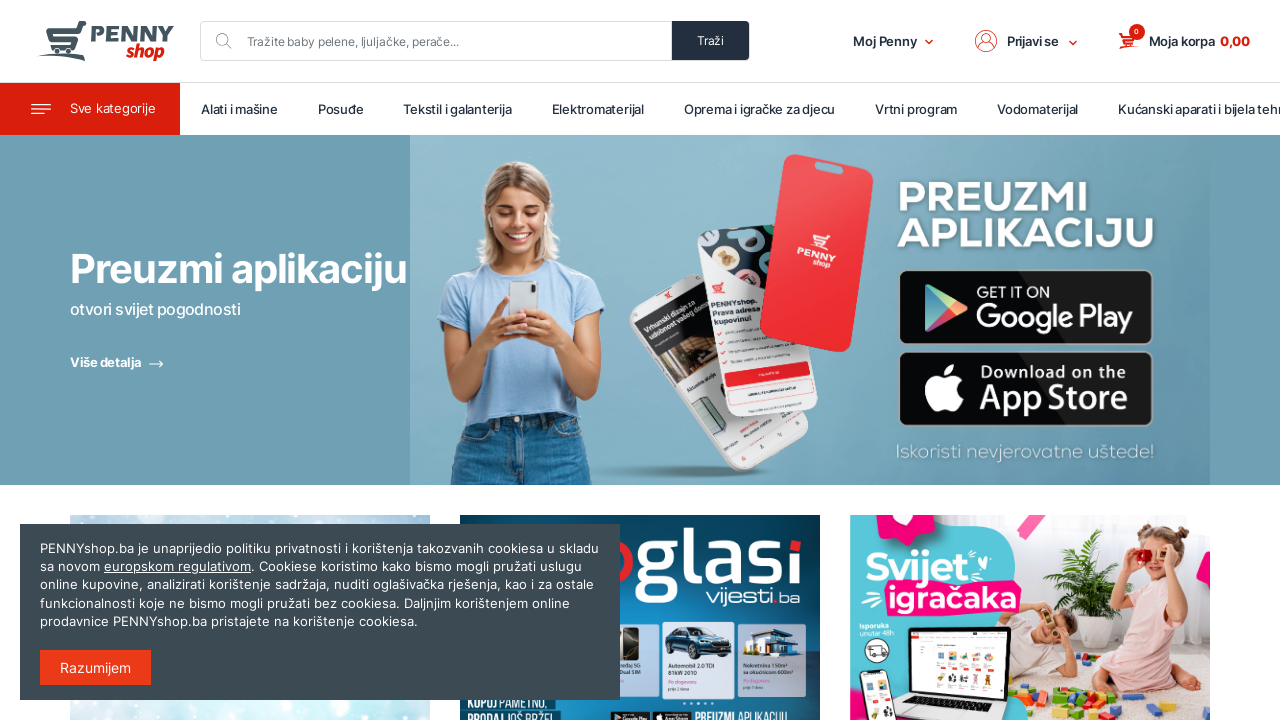

First category link selector loaded
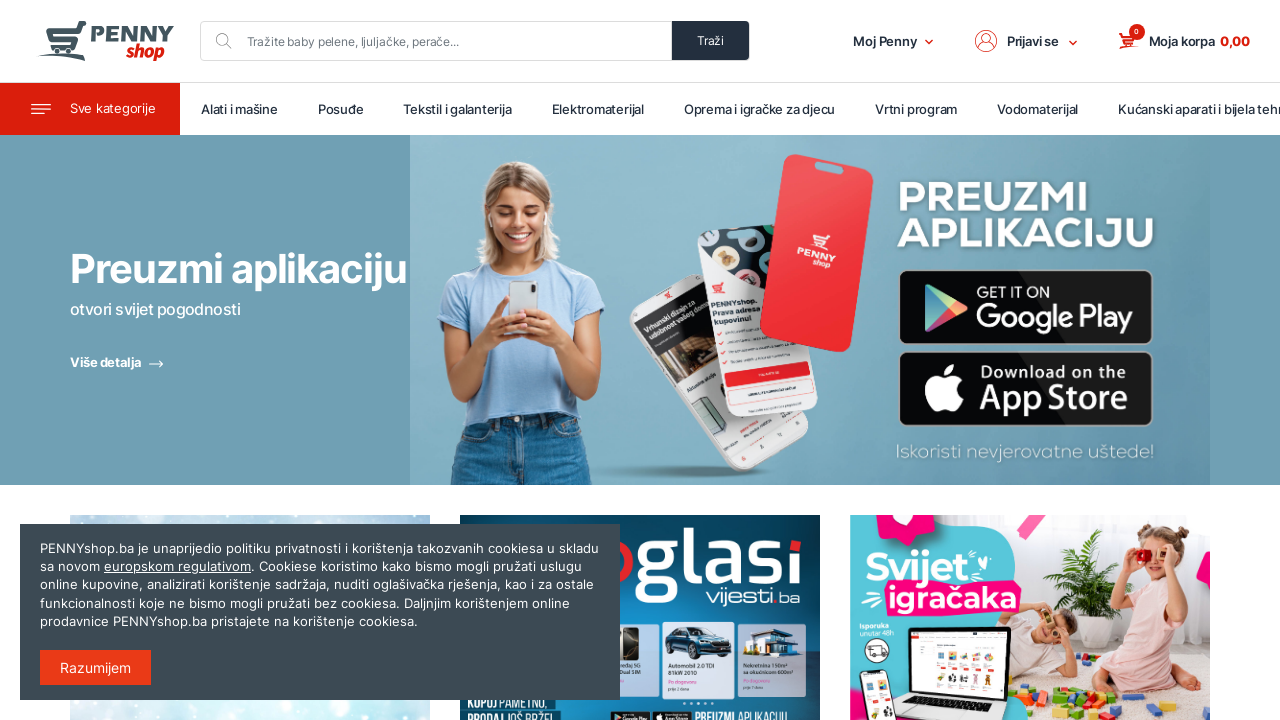

Clicked first category link at (341, 109) on xpath=/html/body/header/nav[2]/div/div/div[1]/div/div[20]/div
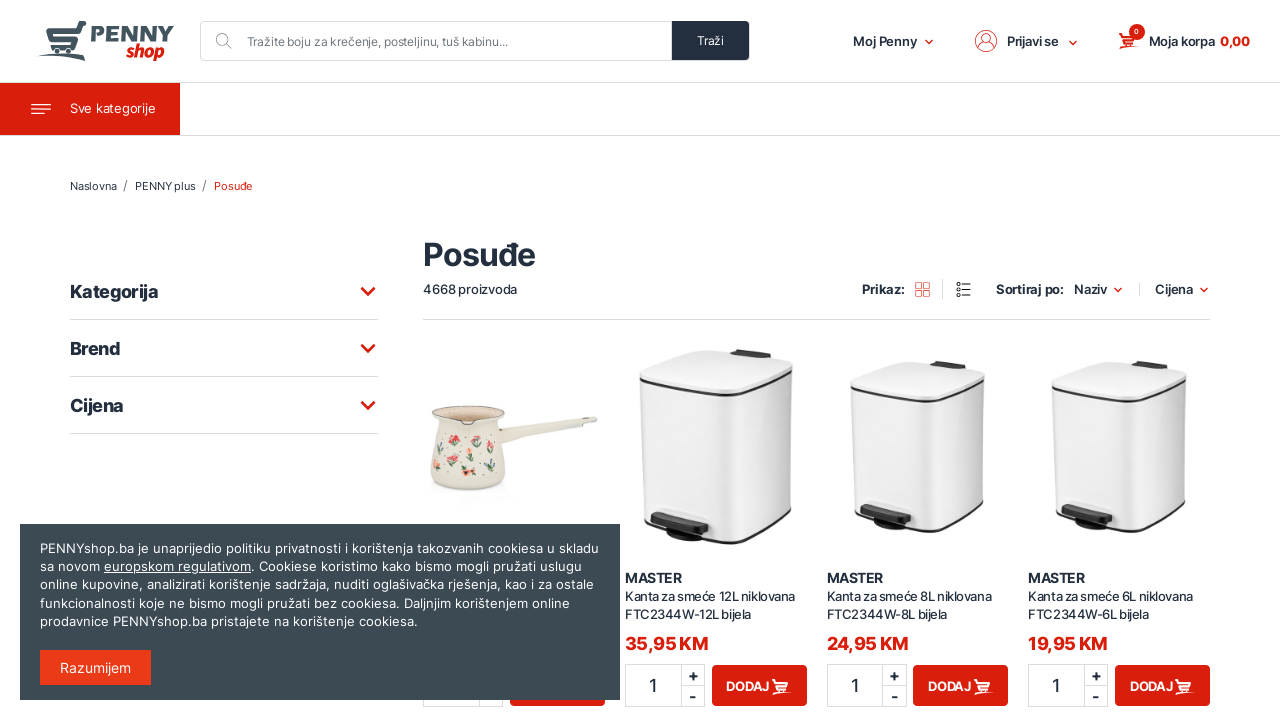

Product listings loaded for first category
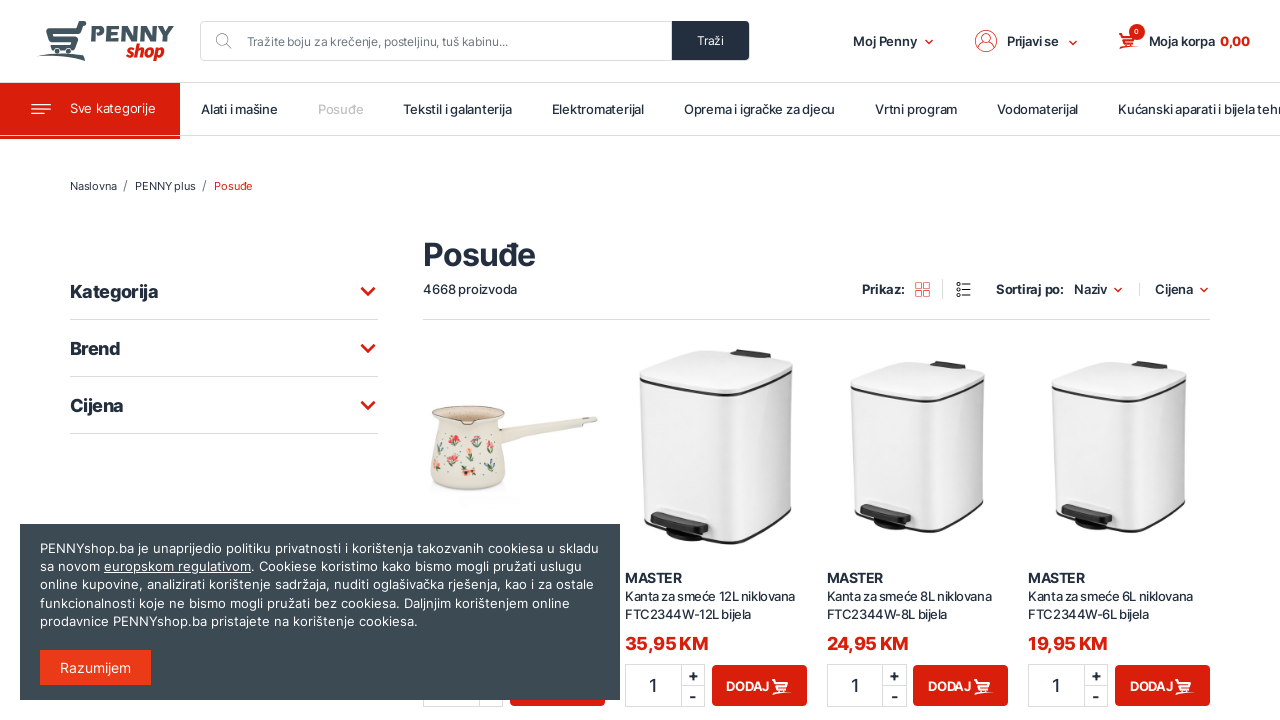

Second category link selector loaded
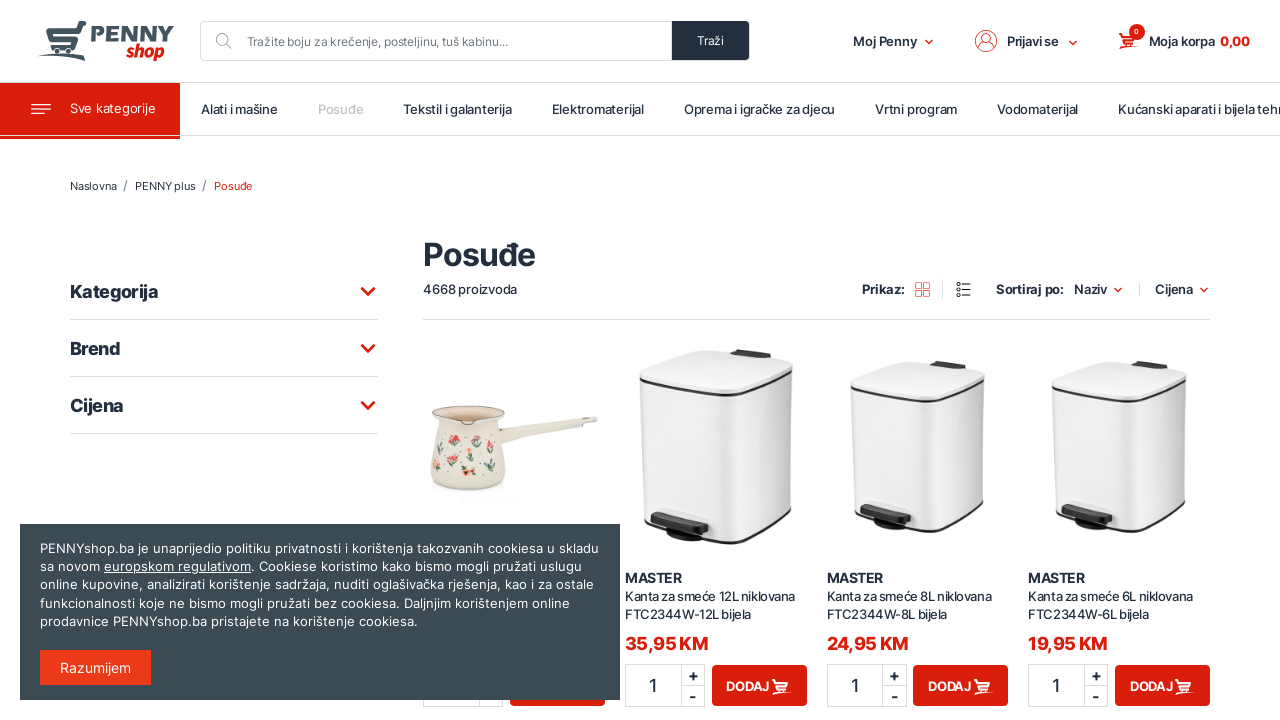

Clicked second category link at (760, 109) on xpath=/html/body/header/nav[2]/div/div/div[1]/div/div[23]/div/a
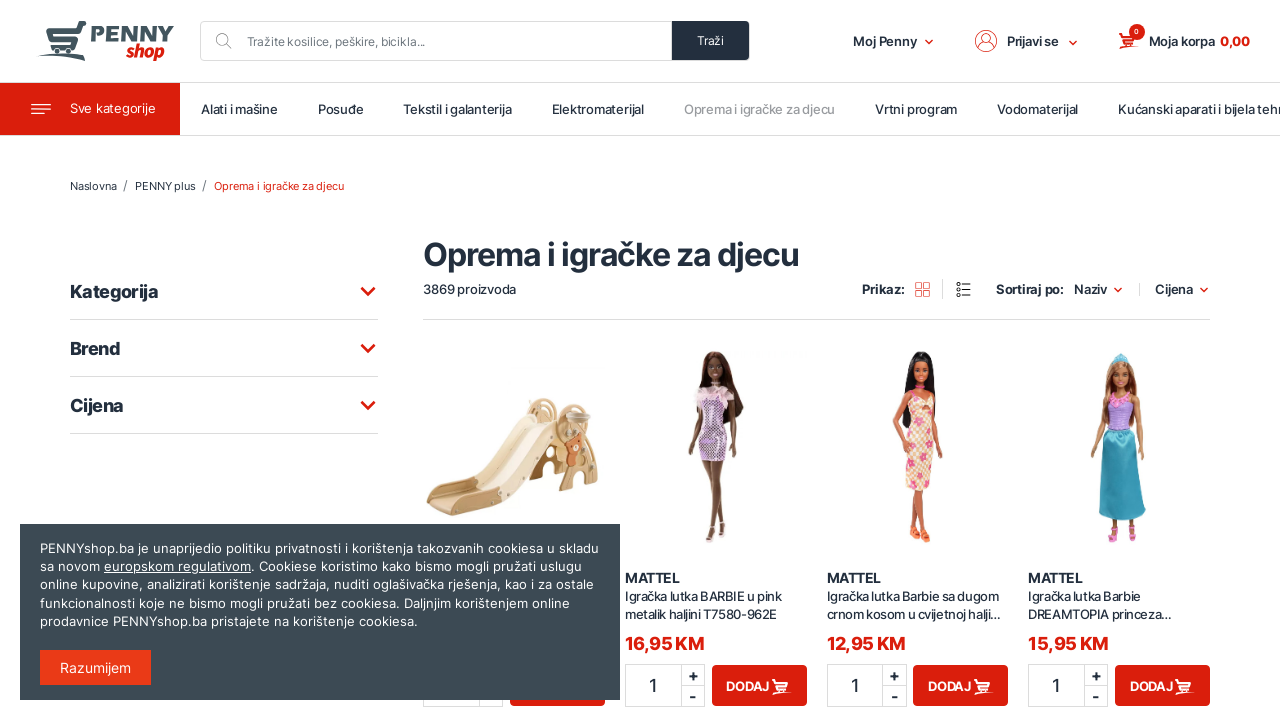

Product listings loaded for second category
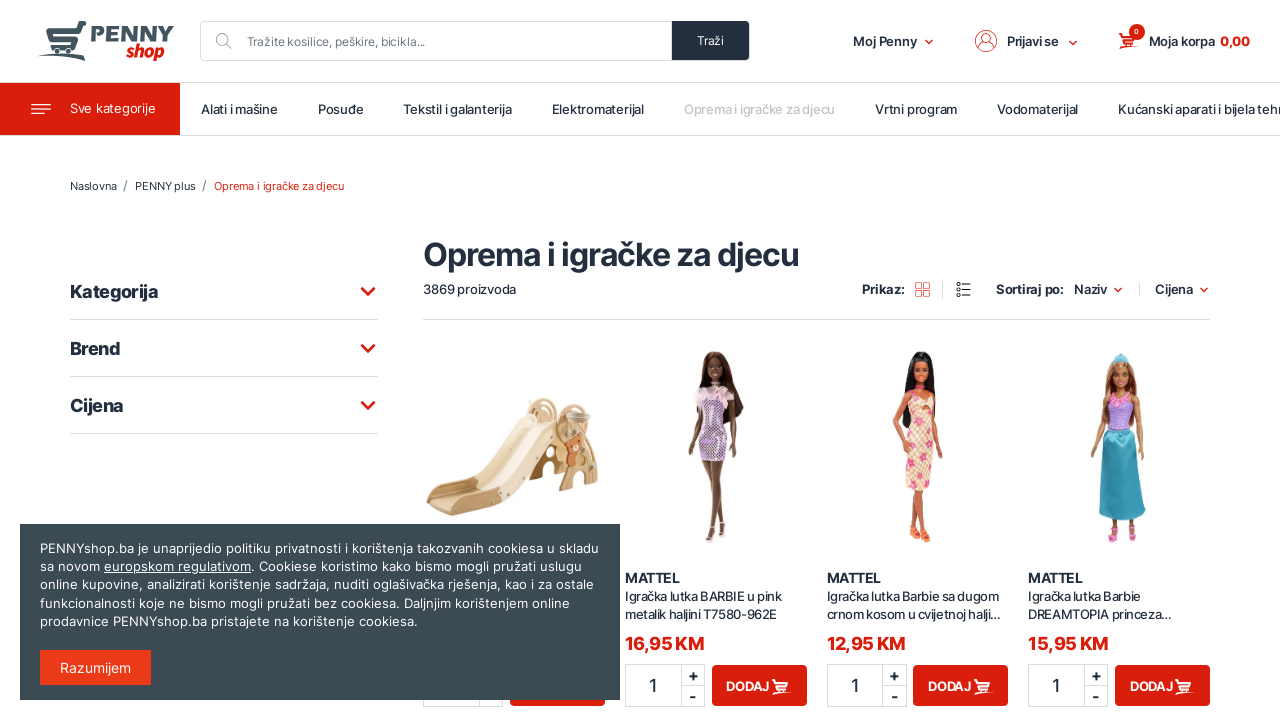

Home link selector loaded
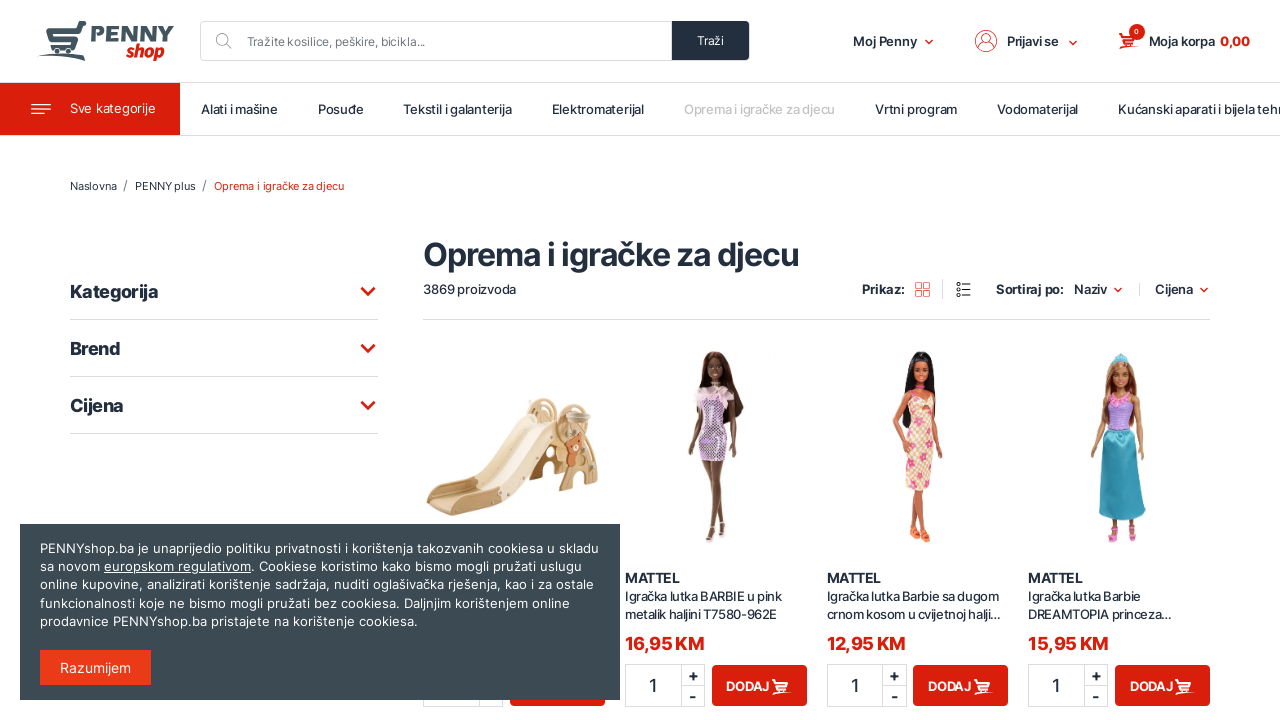

Clicked home link to return to homepage at (105, 41) on xpath=/html/body/header/nav[1]/div[1]/a
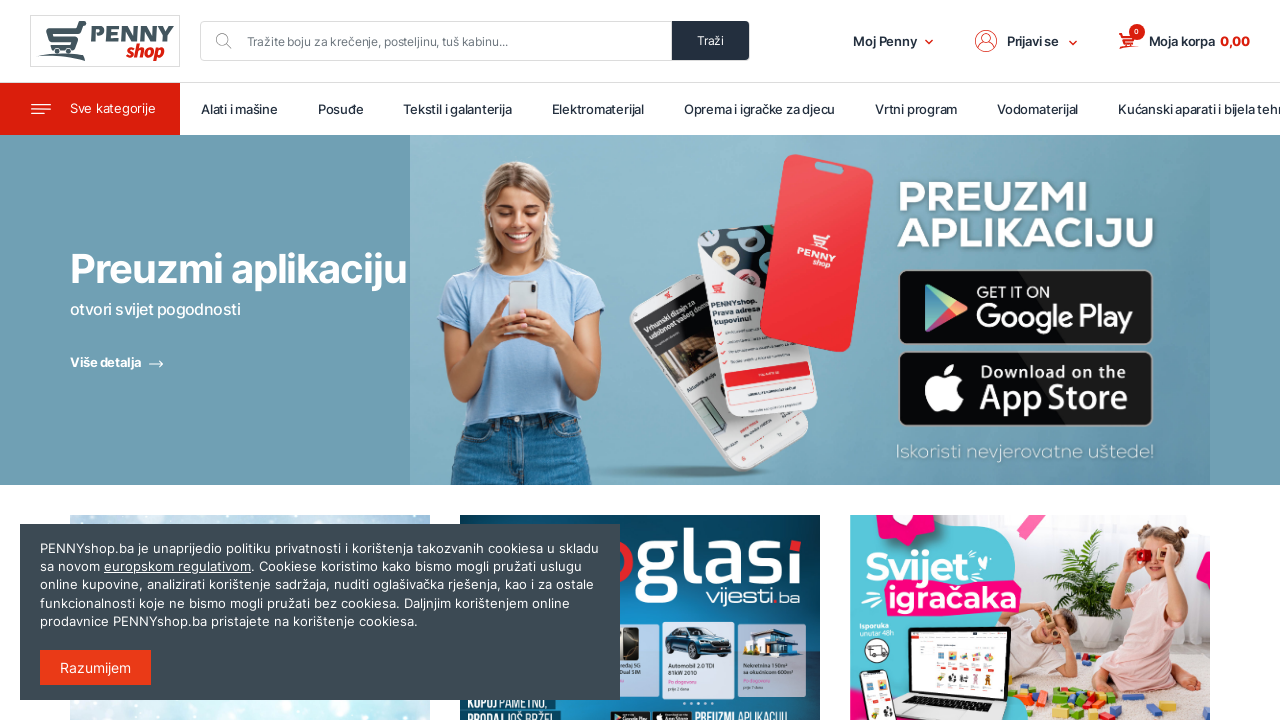

Homepage content loaded successfully
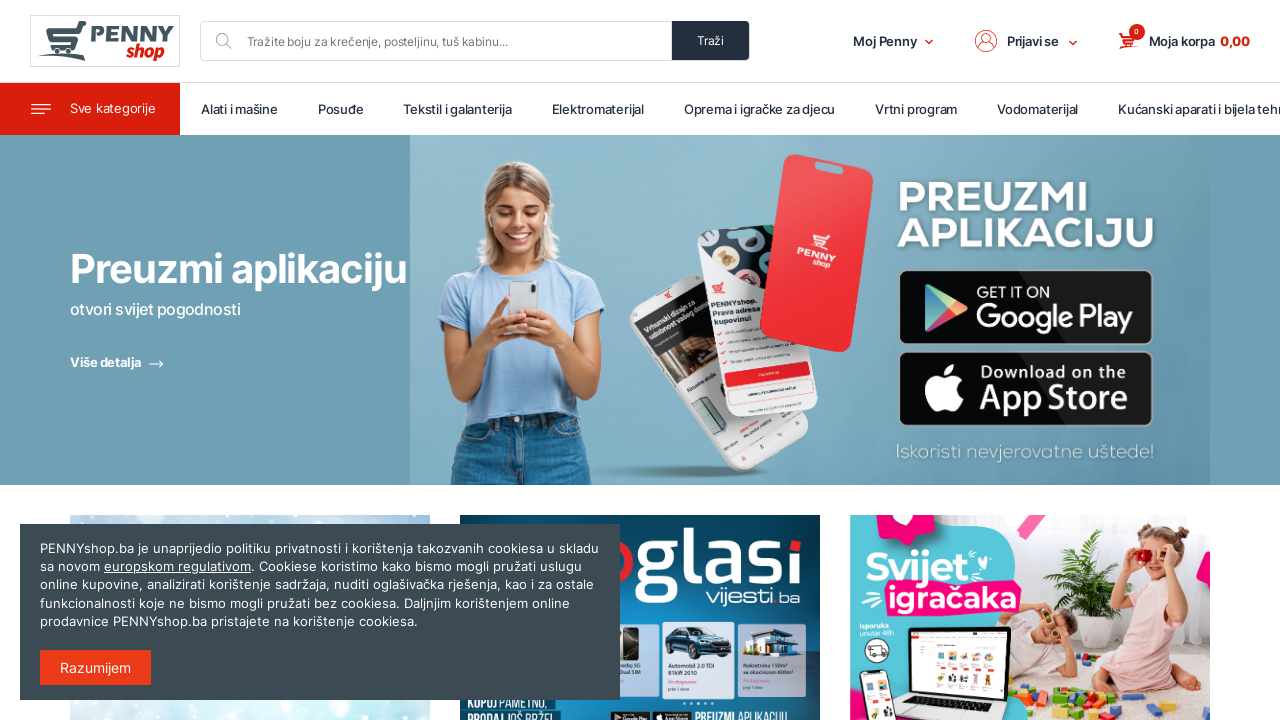

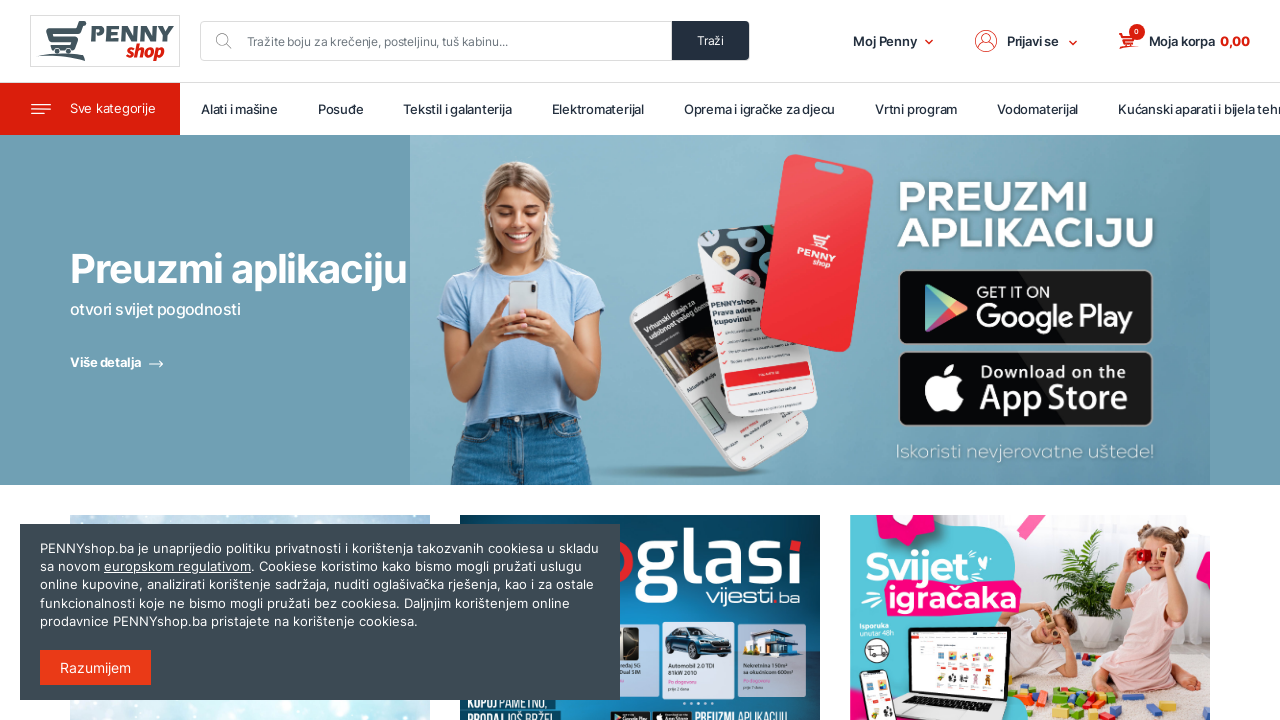